Completes full flight booking flow: searches for flights, selects a flight from results

Starting URL: http://blazedemo.com

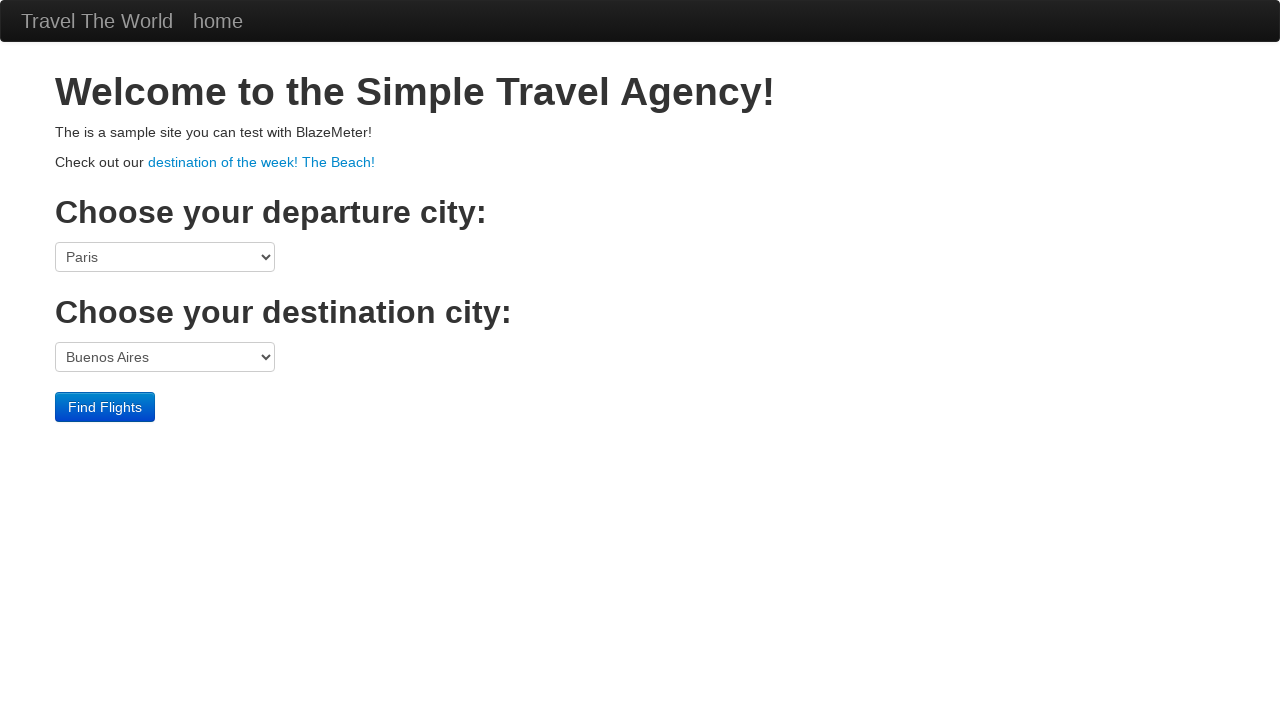

Selected departure city from dropdown (index 3) on select[name='fromPort']
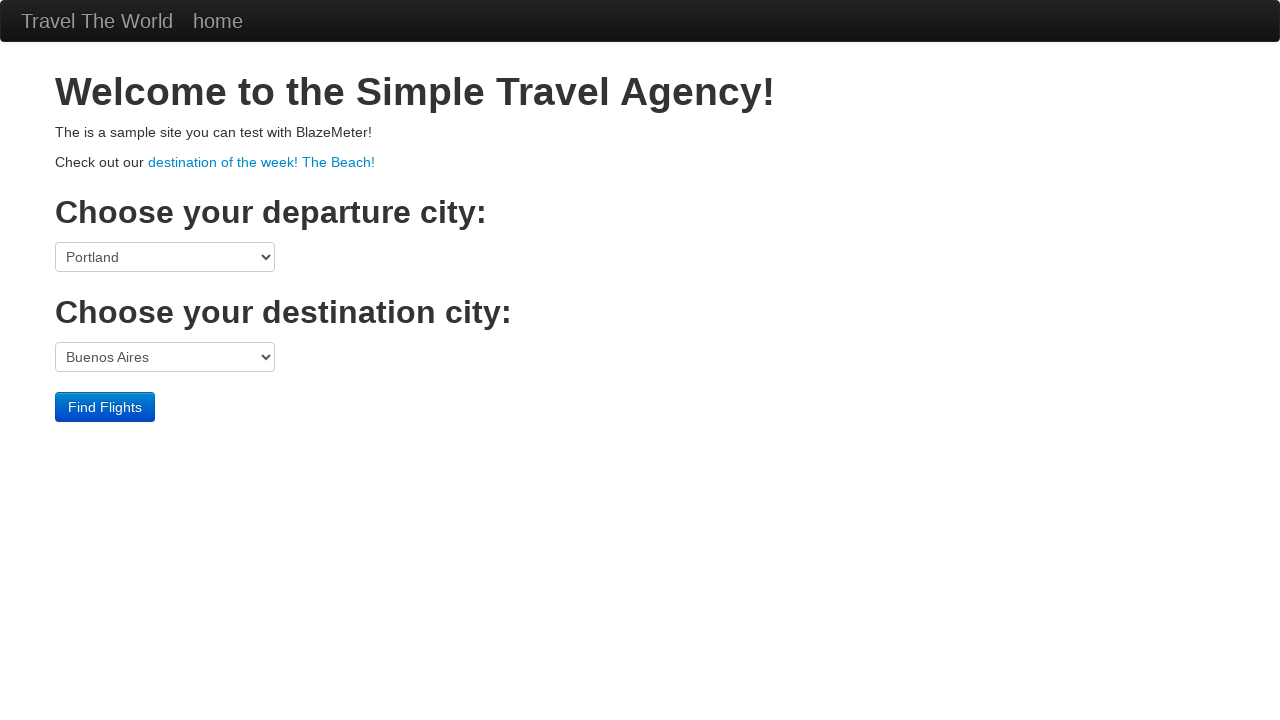

Selected destination city from dropdown (index 2) on select[name='toPort']
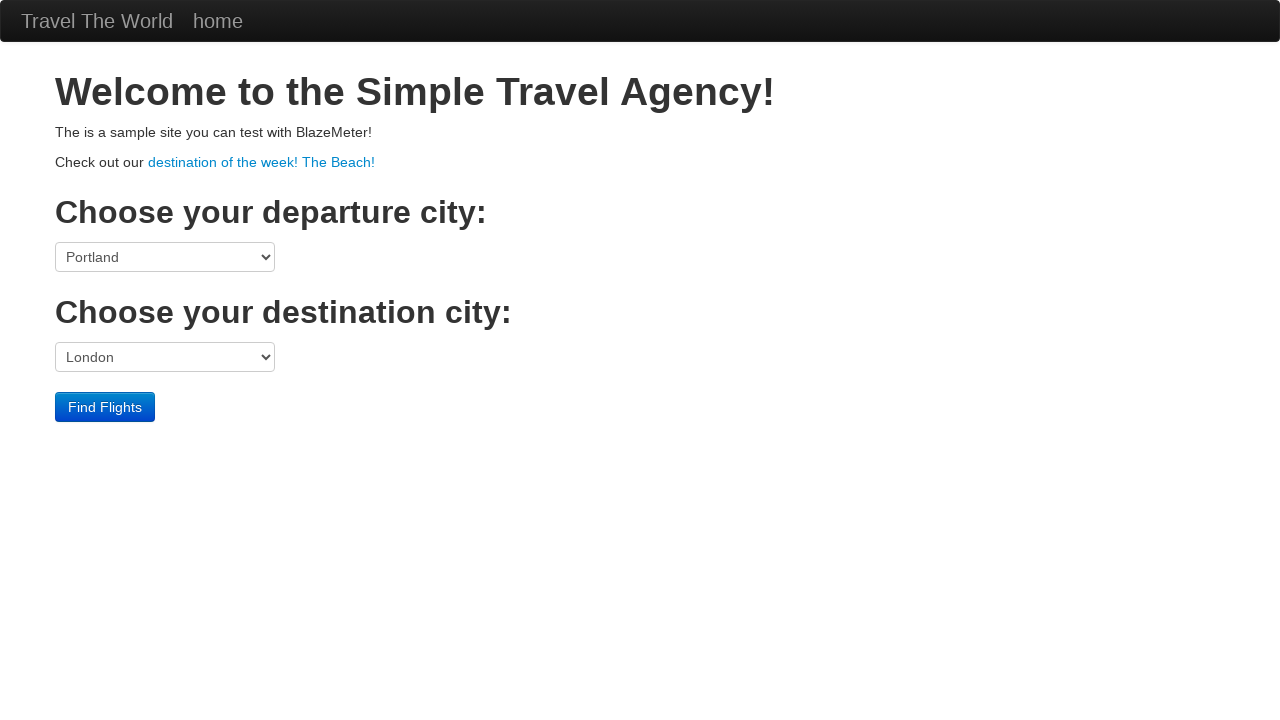

Clicked submit button to search for flights at (105, 407) on input[type='submit']
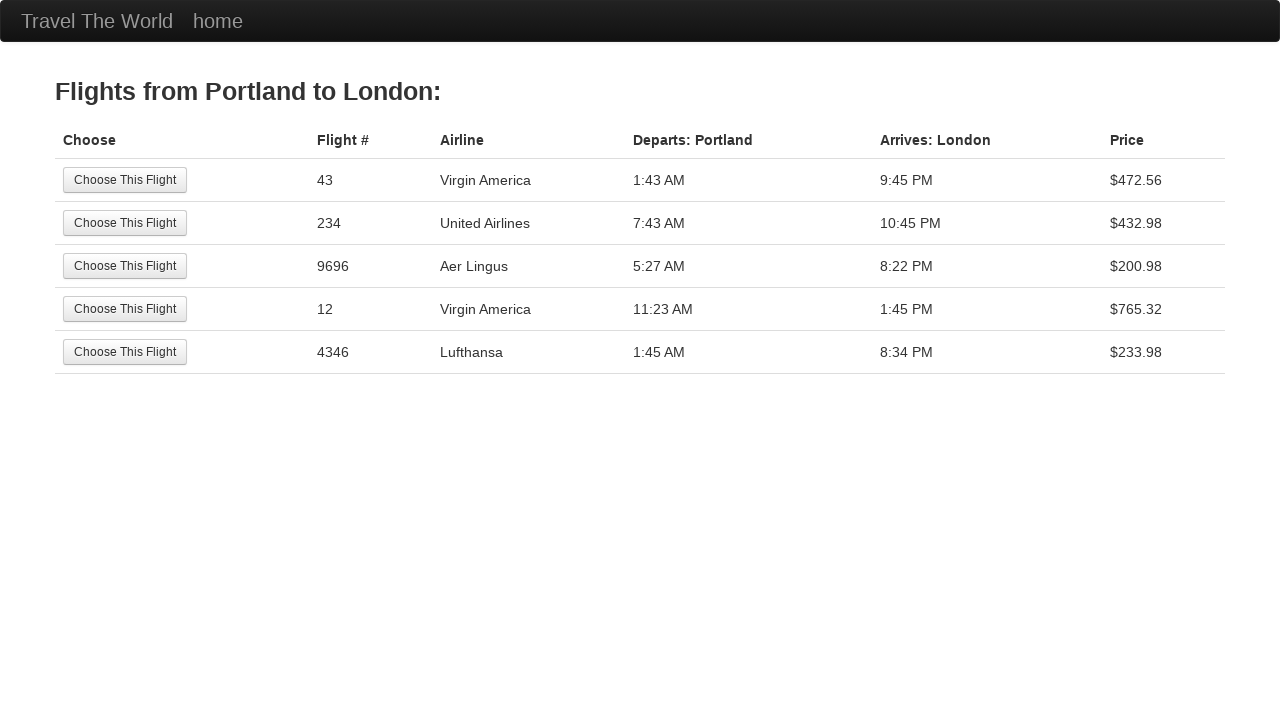

Flight search results loaded with 'Choose This Flight' button visible
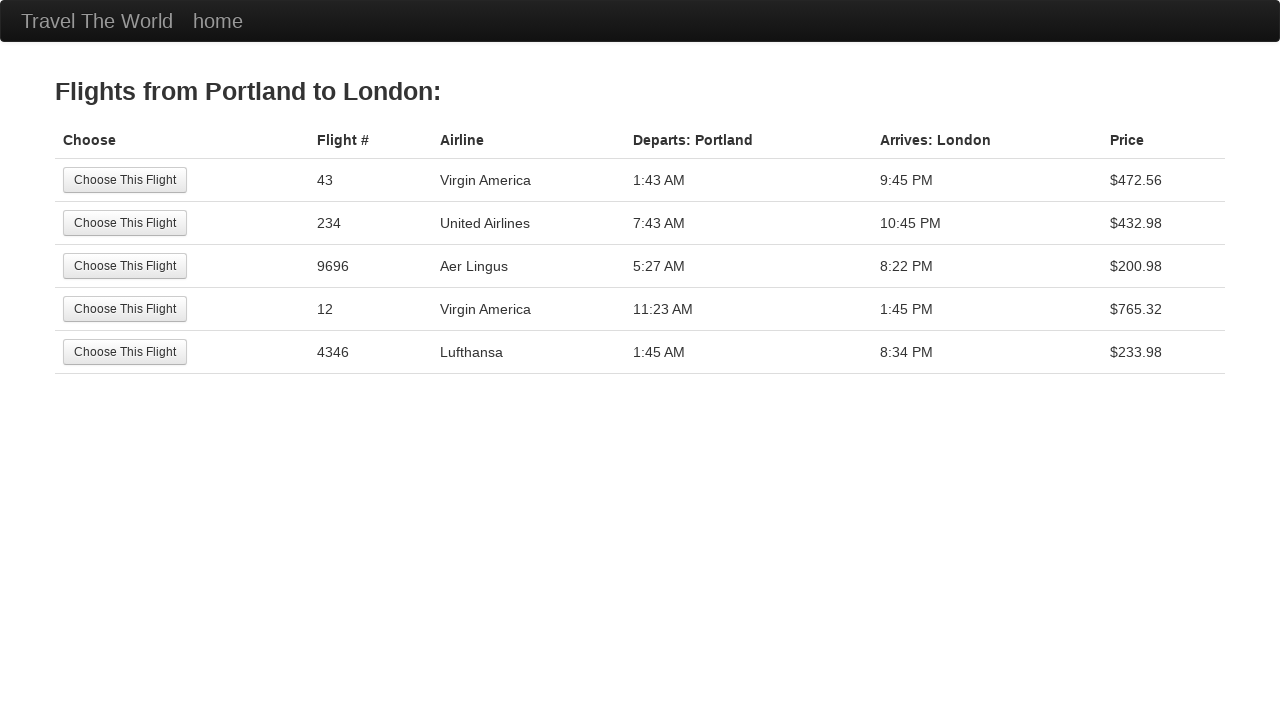

Clicked 'Choose This Flight' button to select a flight at (125, 180) on input[value='Choose This Flight']
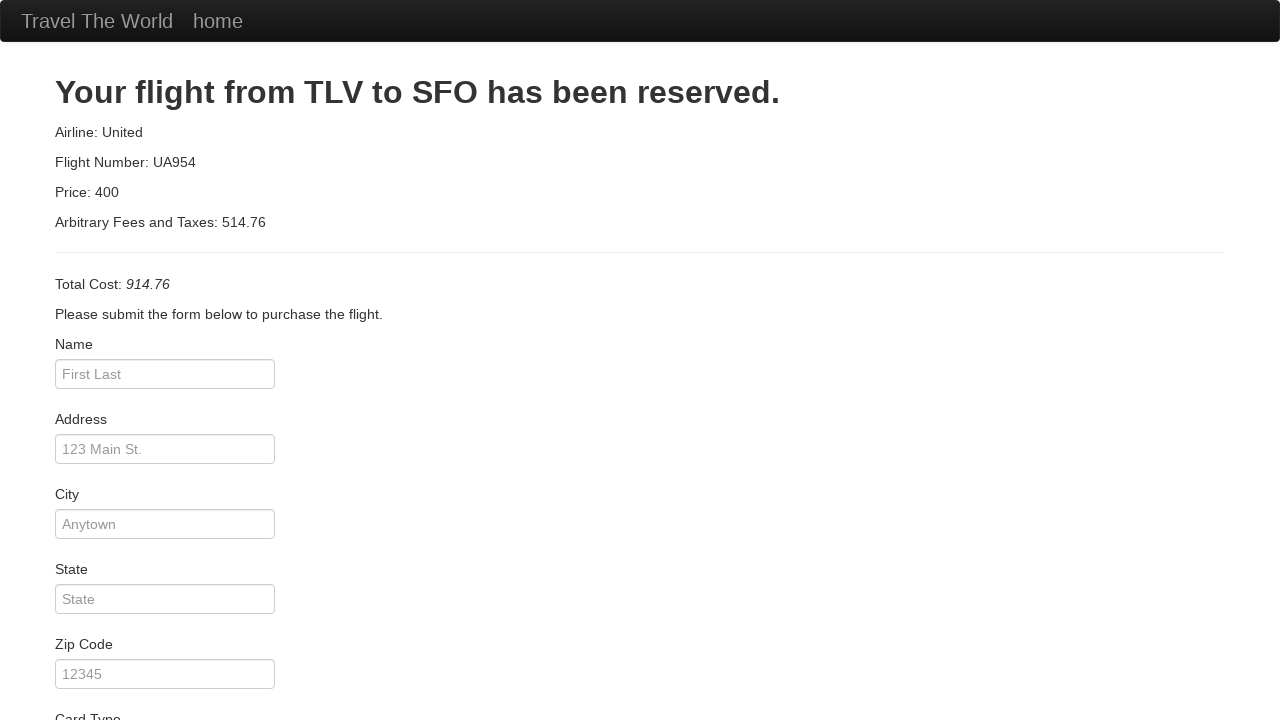

Purchase page fully loaded
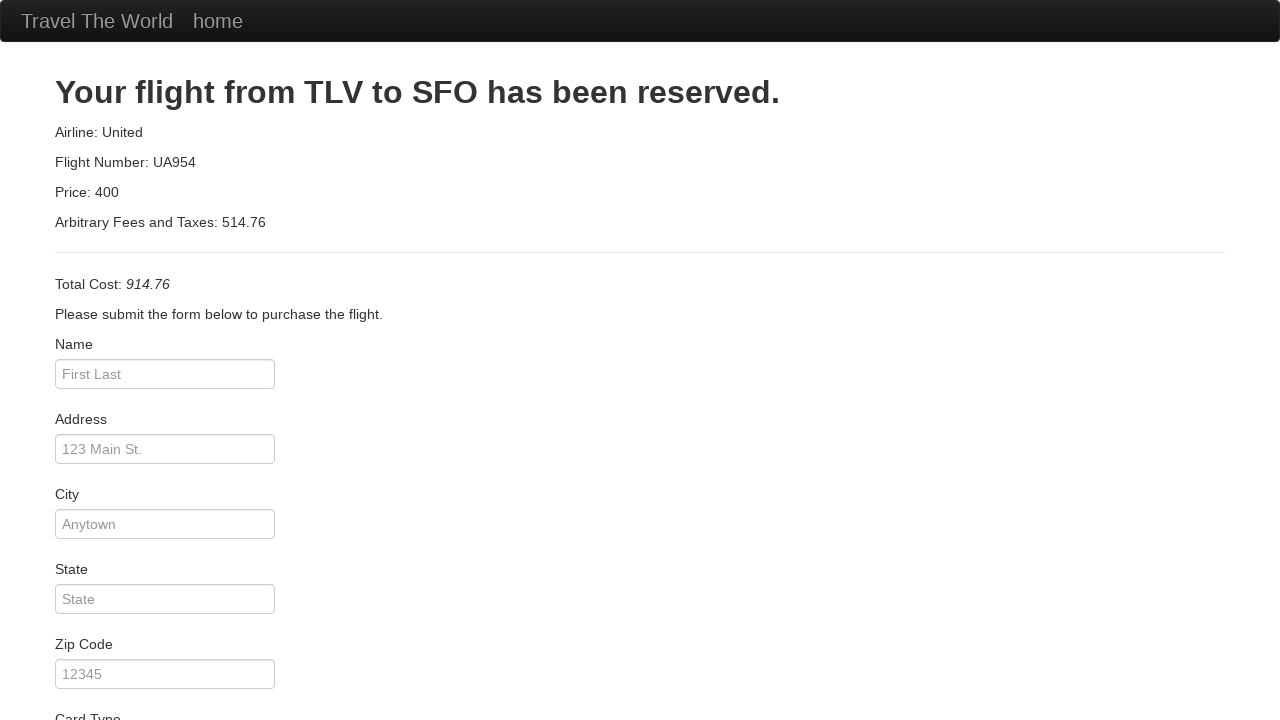

Verified page title is 'BlazeDemo Purchase'
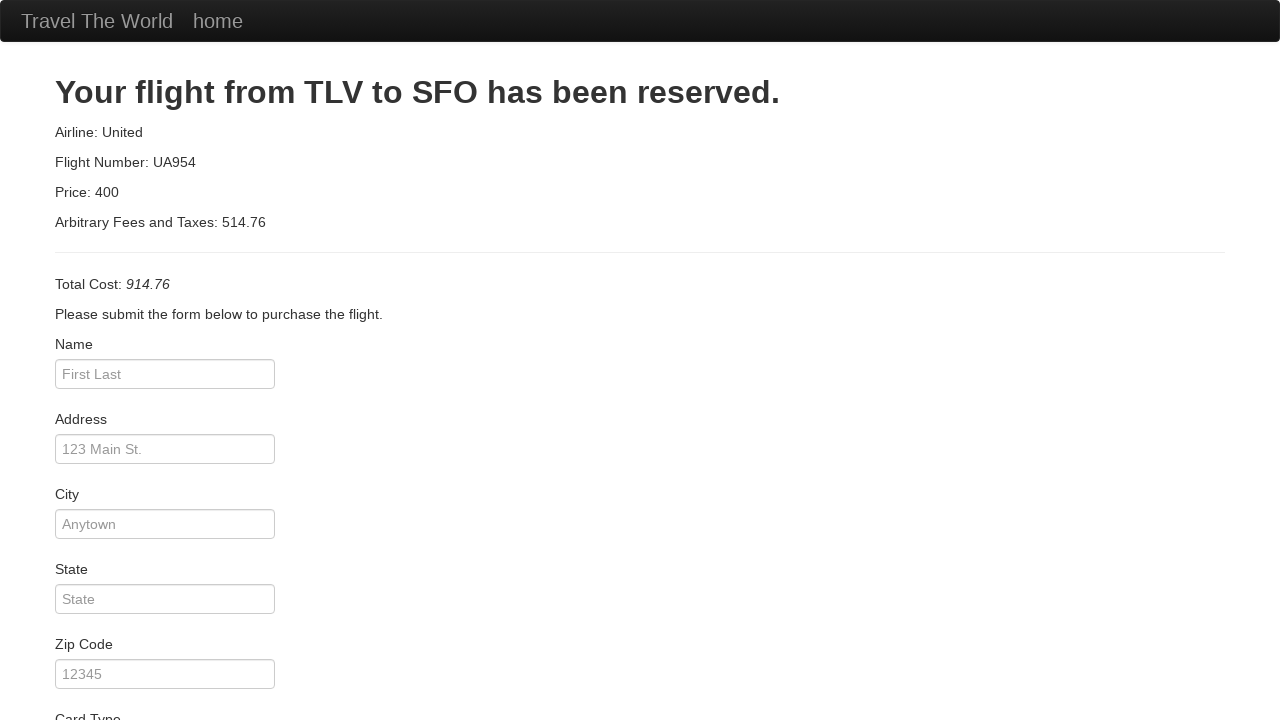

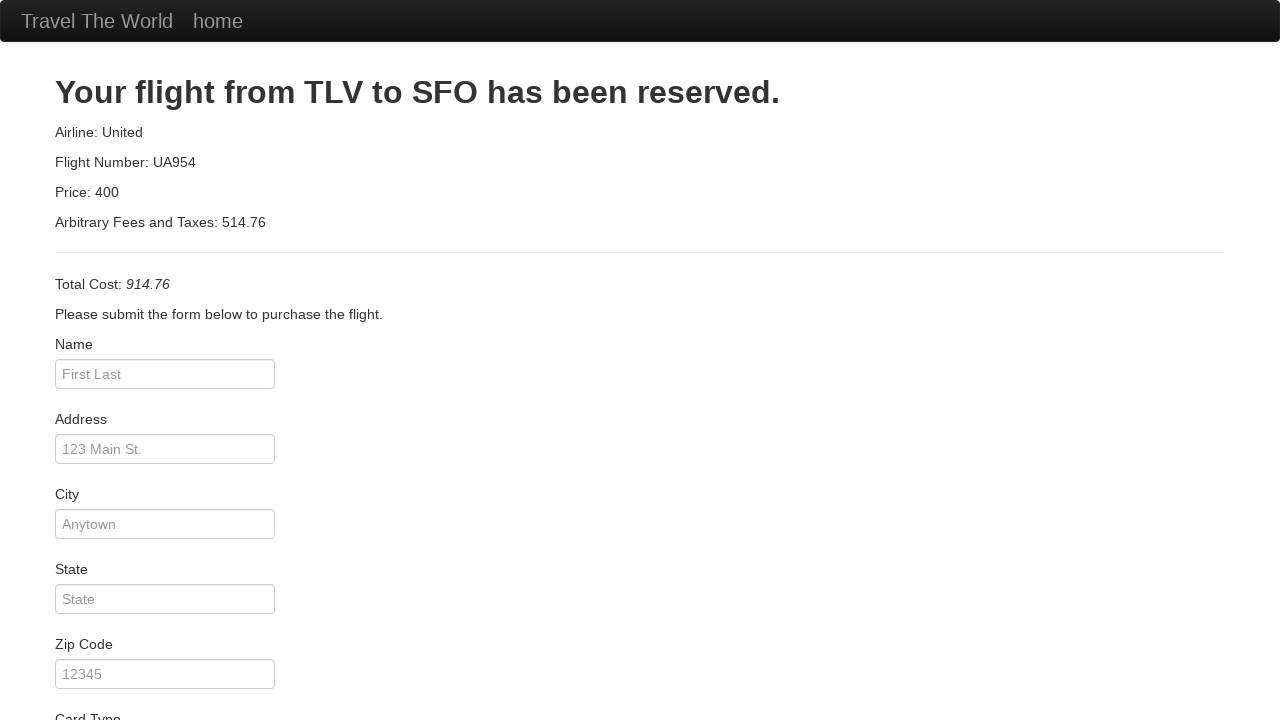